Tests that new items are appended to the bottom of the todo list by creating 3 items and verifying the count

Starting URL: https://demo.playwright.dev/todomvc

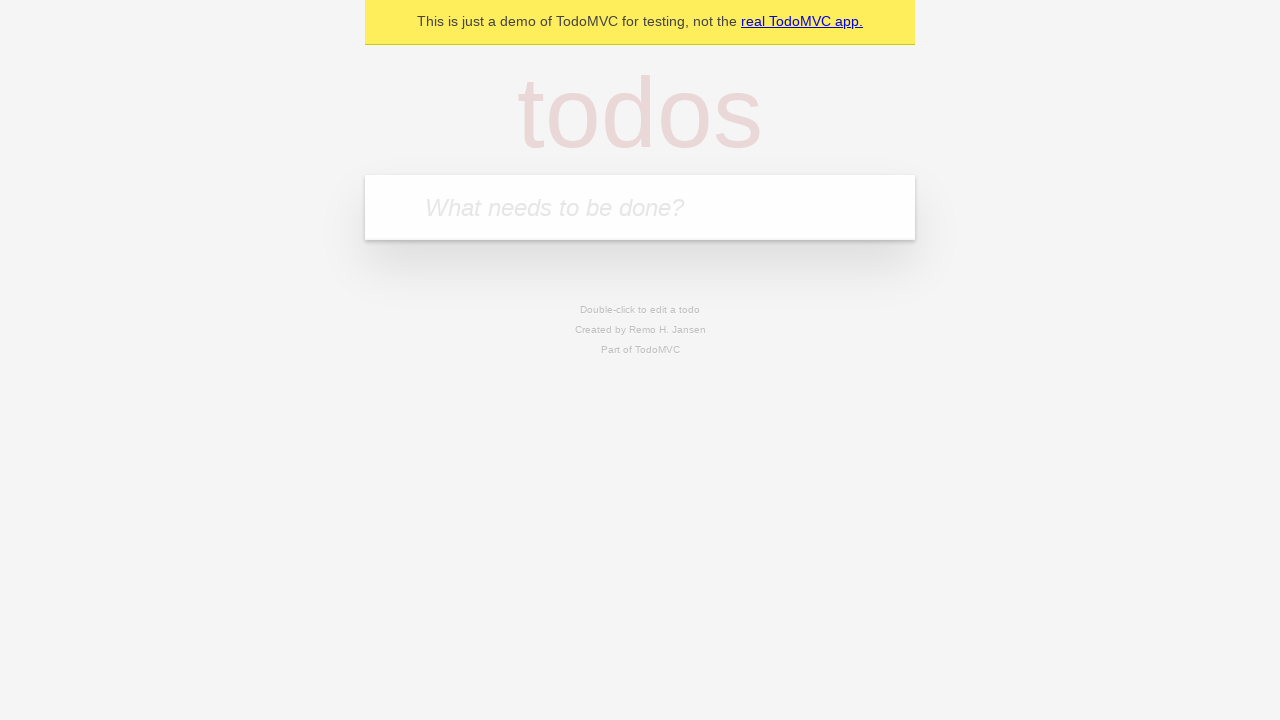

Located the todo input field with placeholder 'What needs to be done?'
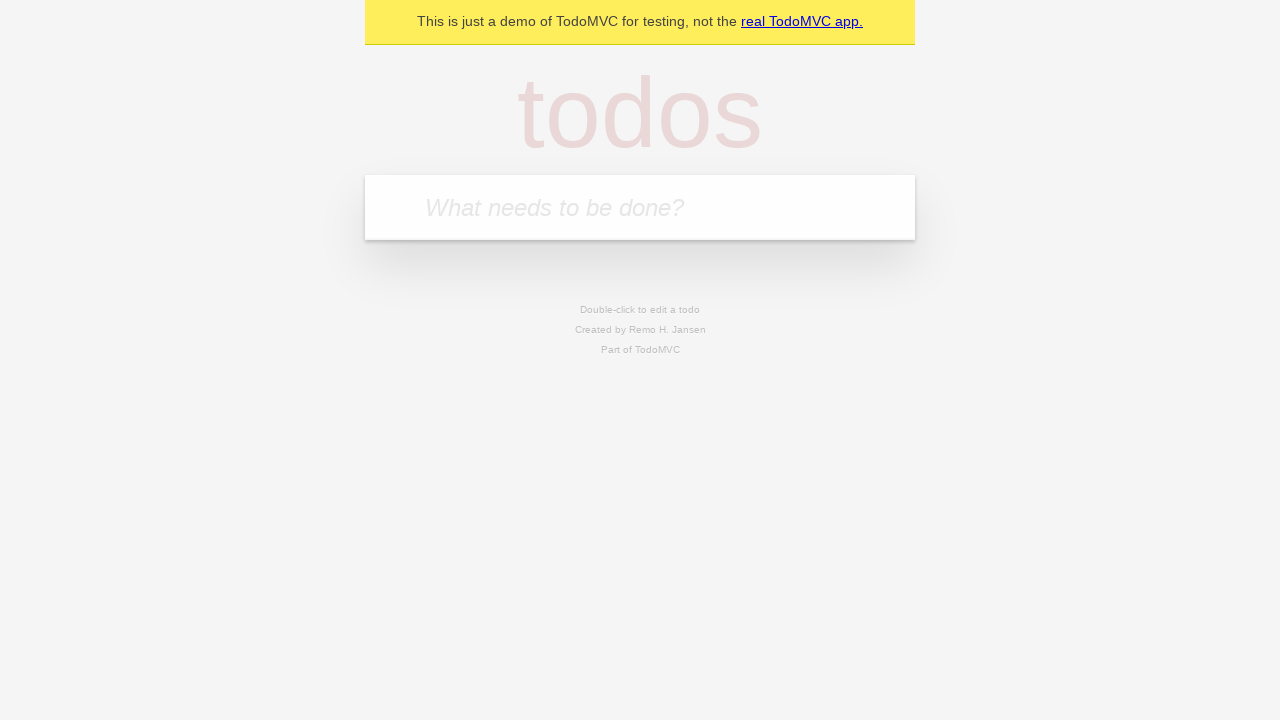

Filled todo input with 'buy some cheese' on internal:attr=[placeholder="What needs to be done?"i]
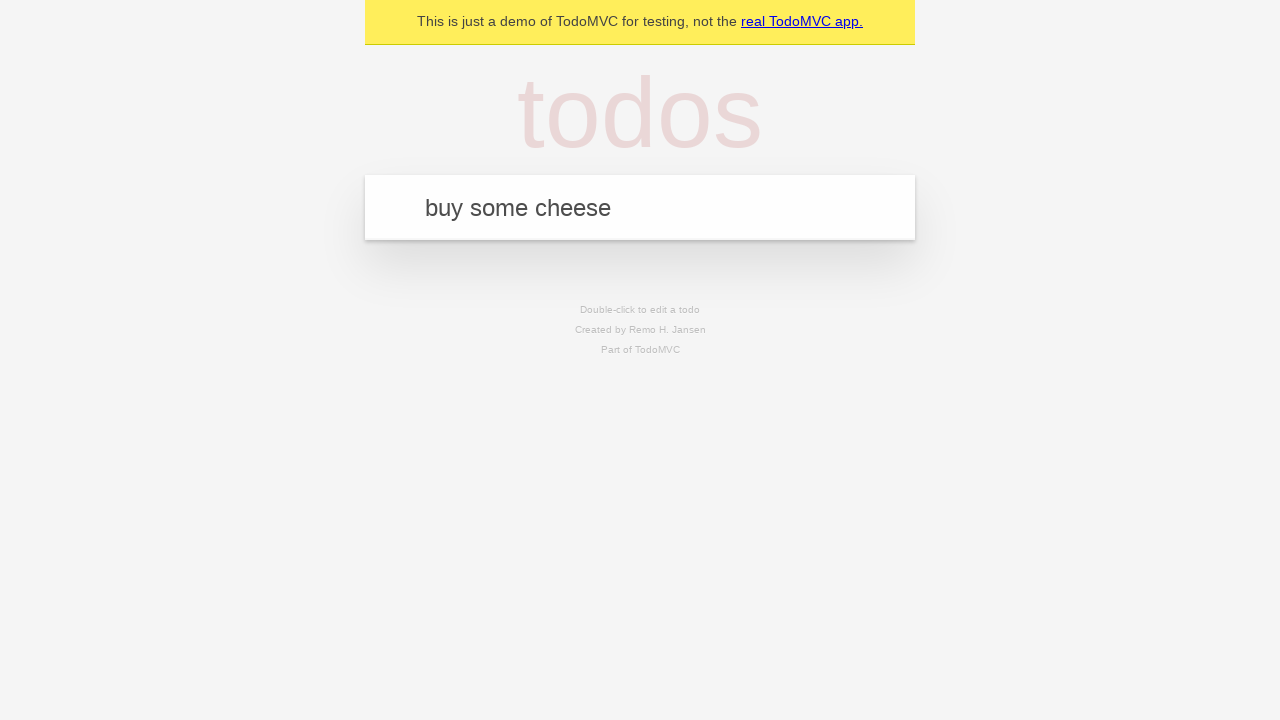

Pressed Enter to add todo 'buy some cheese' to the list on internal:attr=[placeholder="What needs to be done?"i]
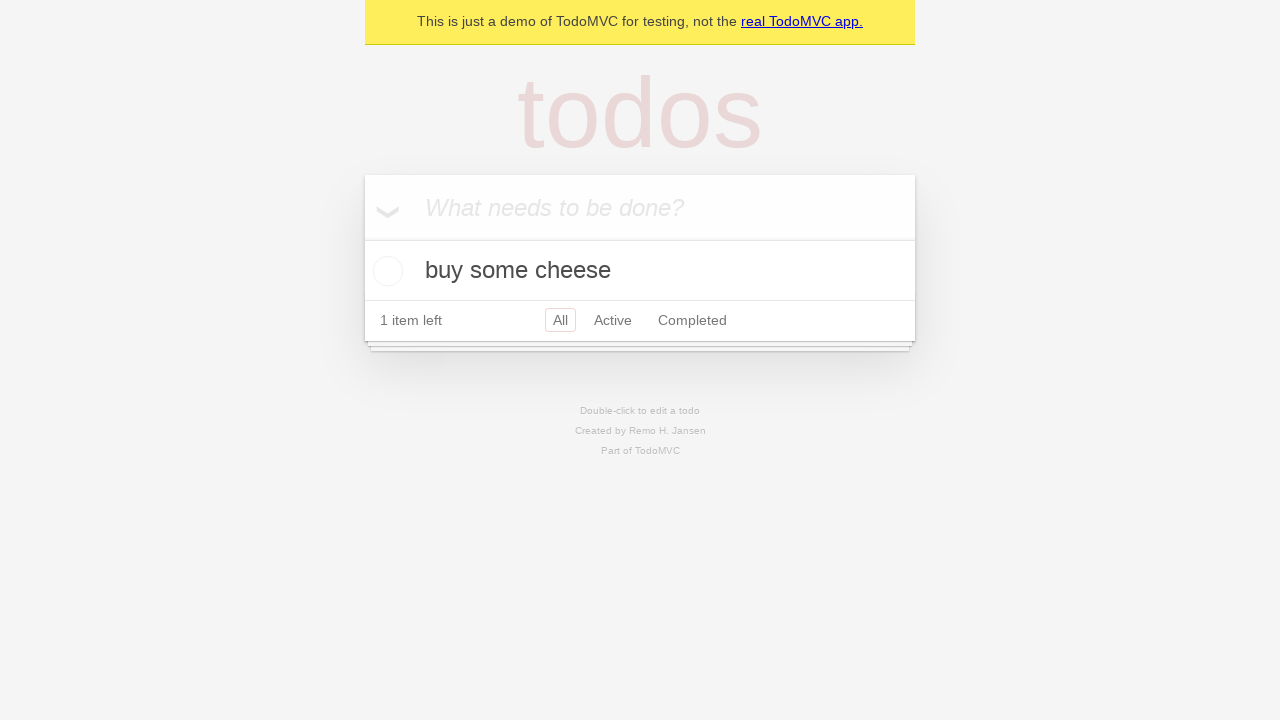

Filled todo input with 'feed the cat' on internal:attr=[placeholder="What needs to be done?"i]
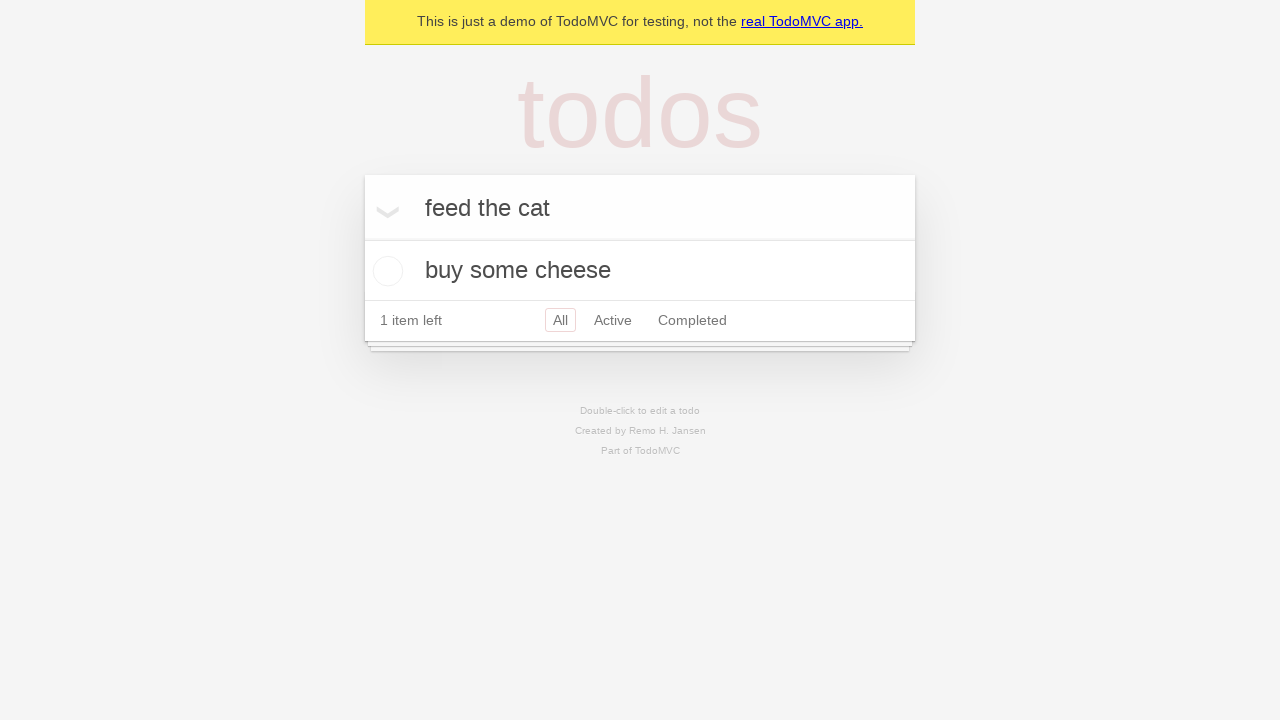

Pressed Enter to add todo 'feed the cat' to the list on internal:attr=[placeholder="What needs to be done?"i]
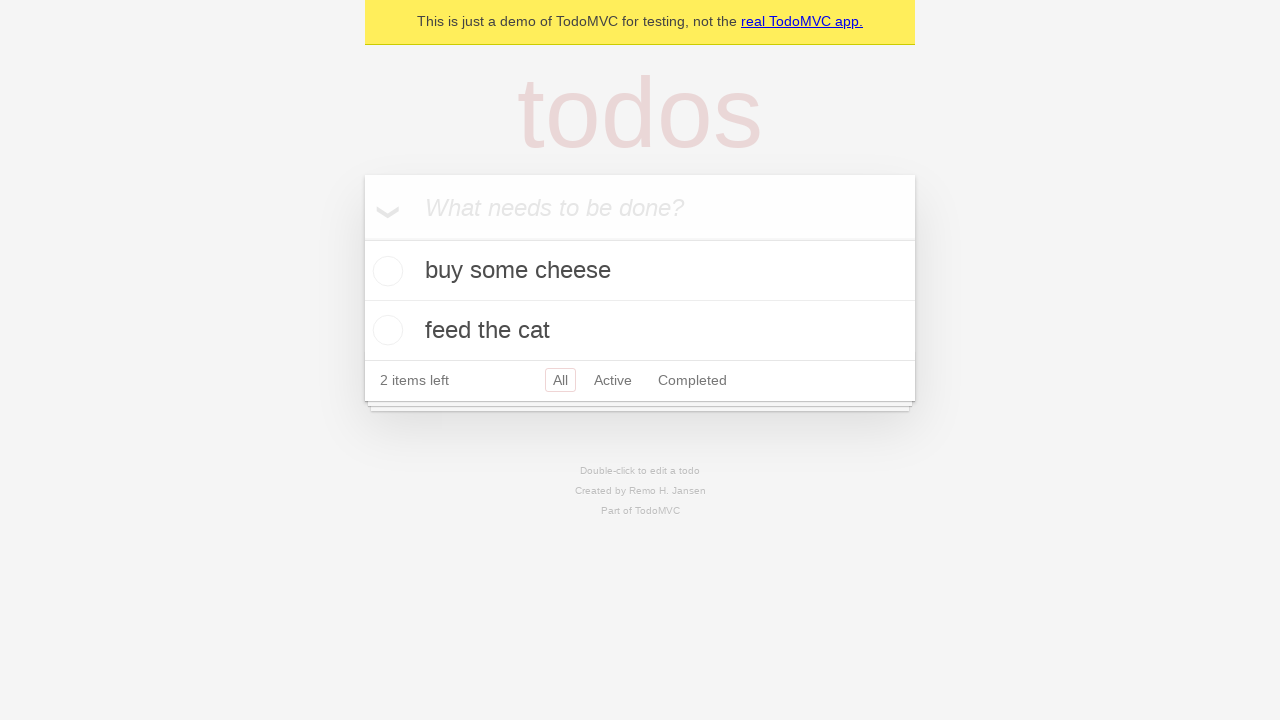

Filled todo input with 'book a doctors appointment' on internal:attr=[placeholder="What needs to be done?"i]
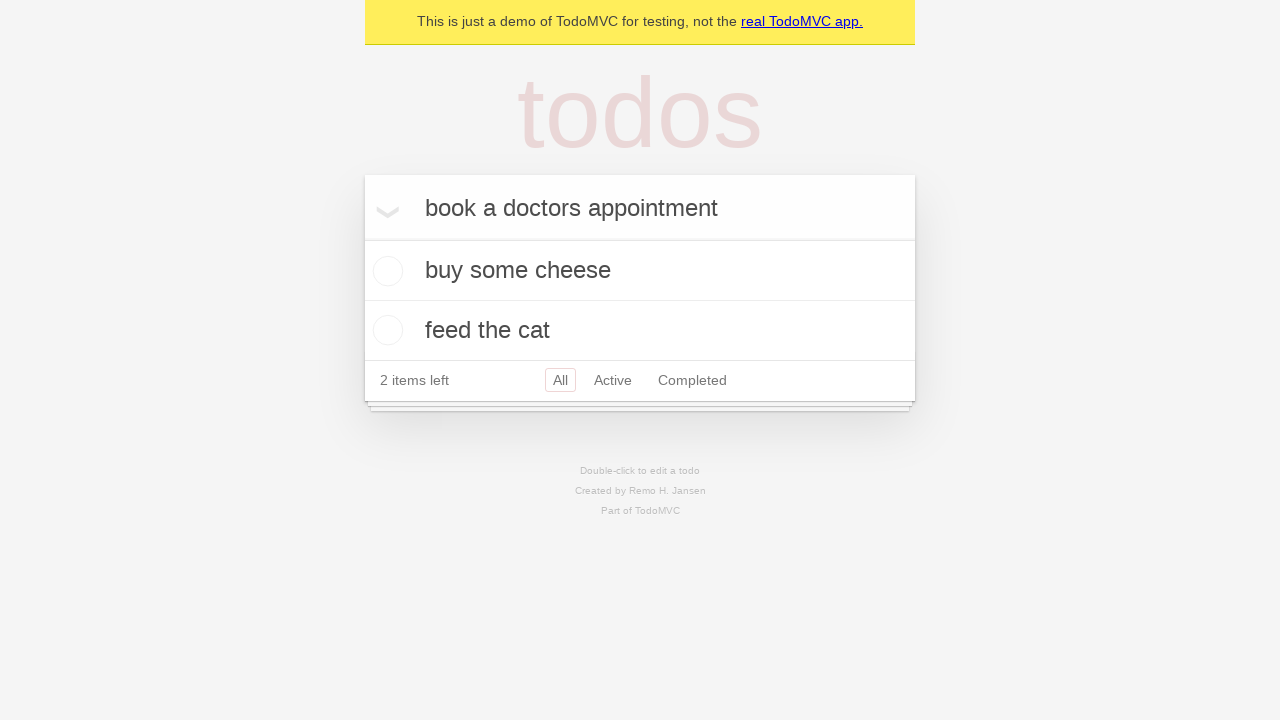

Pressed Enter to add todo 'book a doctors appointment' to the list on internal:attr=[placeholder="What needs to be done?"i]
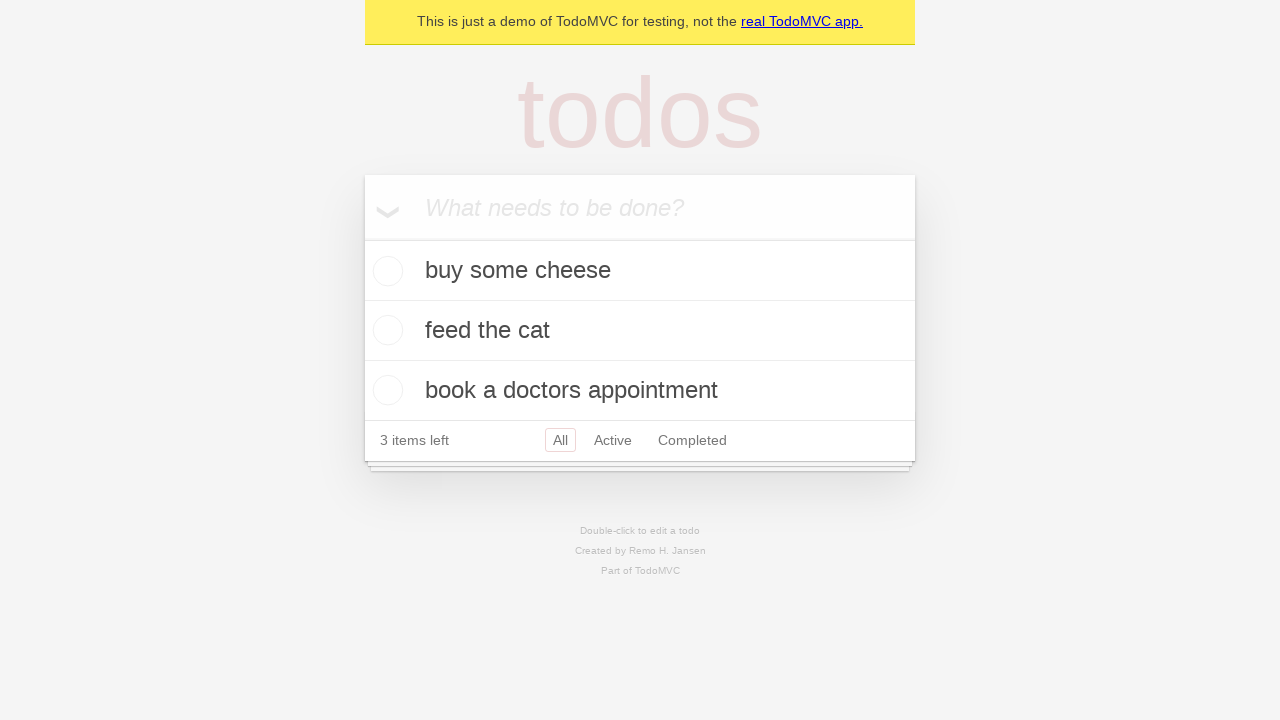

Verified that the todo list displays '3 items left' - all items successfully added
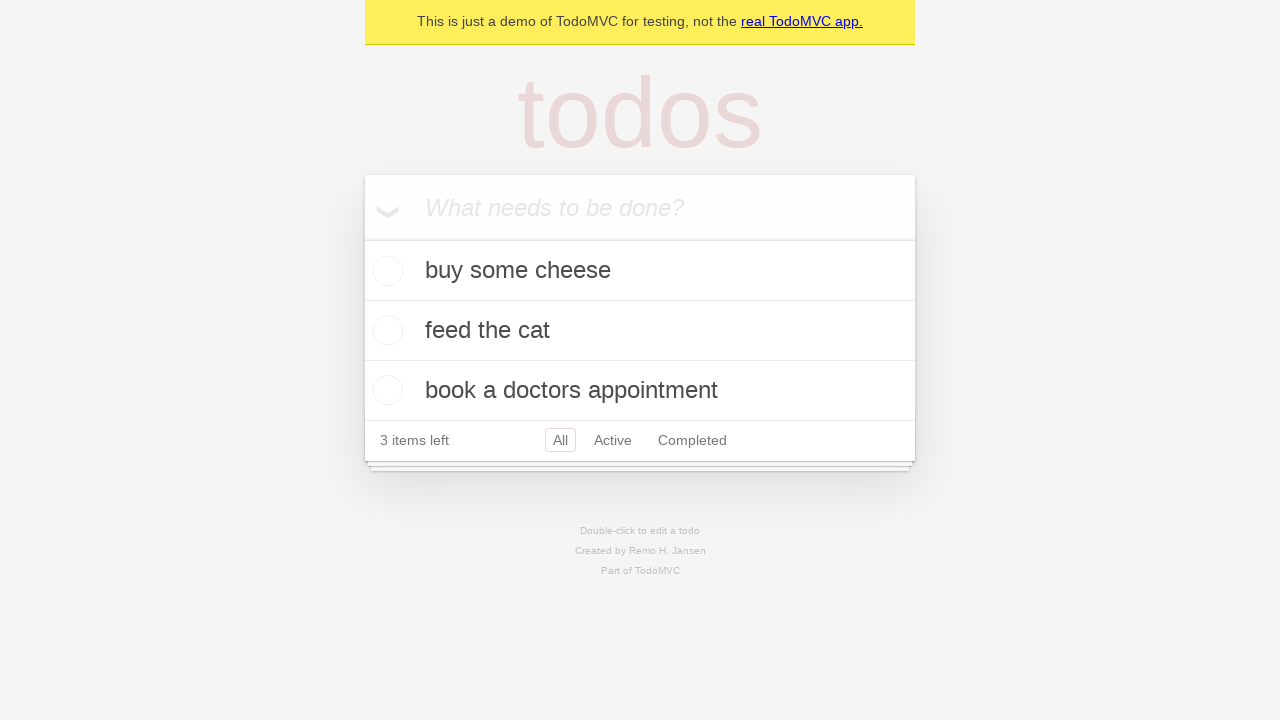

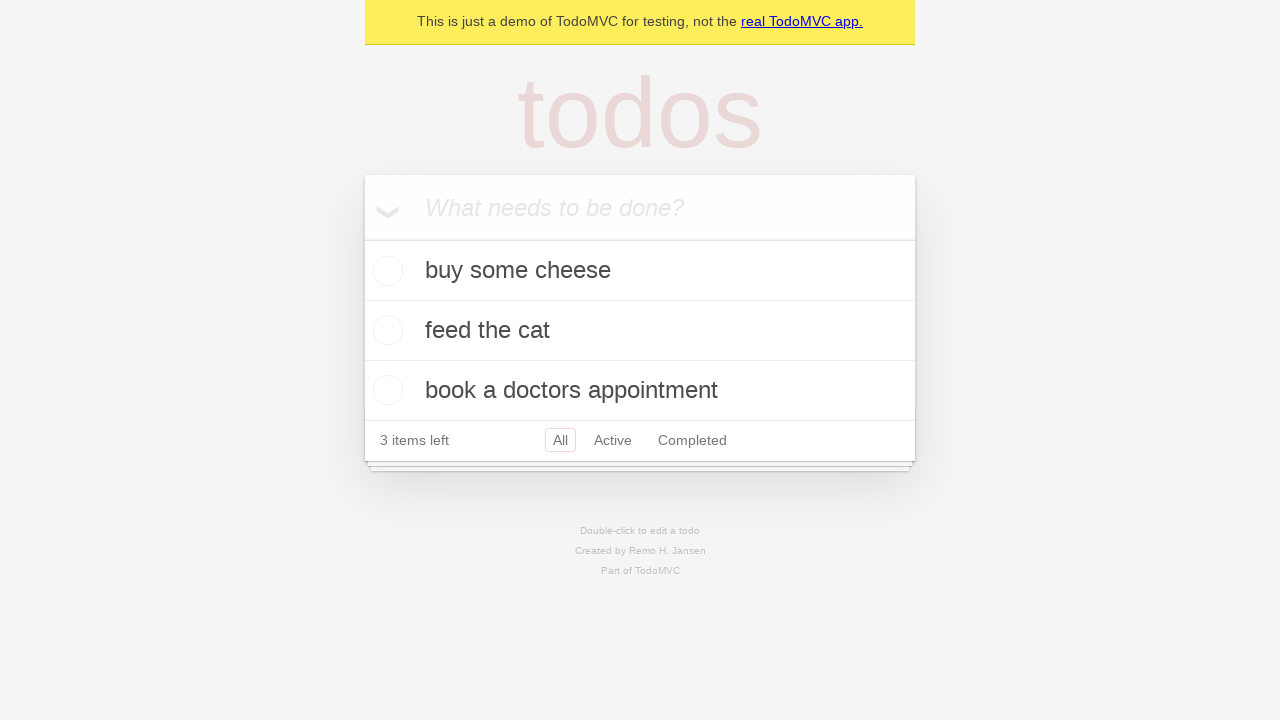